Tests the derivative calculator by entering a mathematical expression, clicking the Go button, then clicking Show Steps to display the step-by-step solution, and waiting for the calculation results to appear.

Starting URL: https://www.derivative-calculator.net/

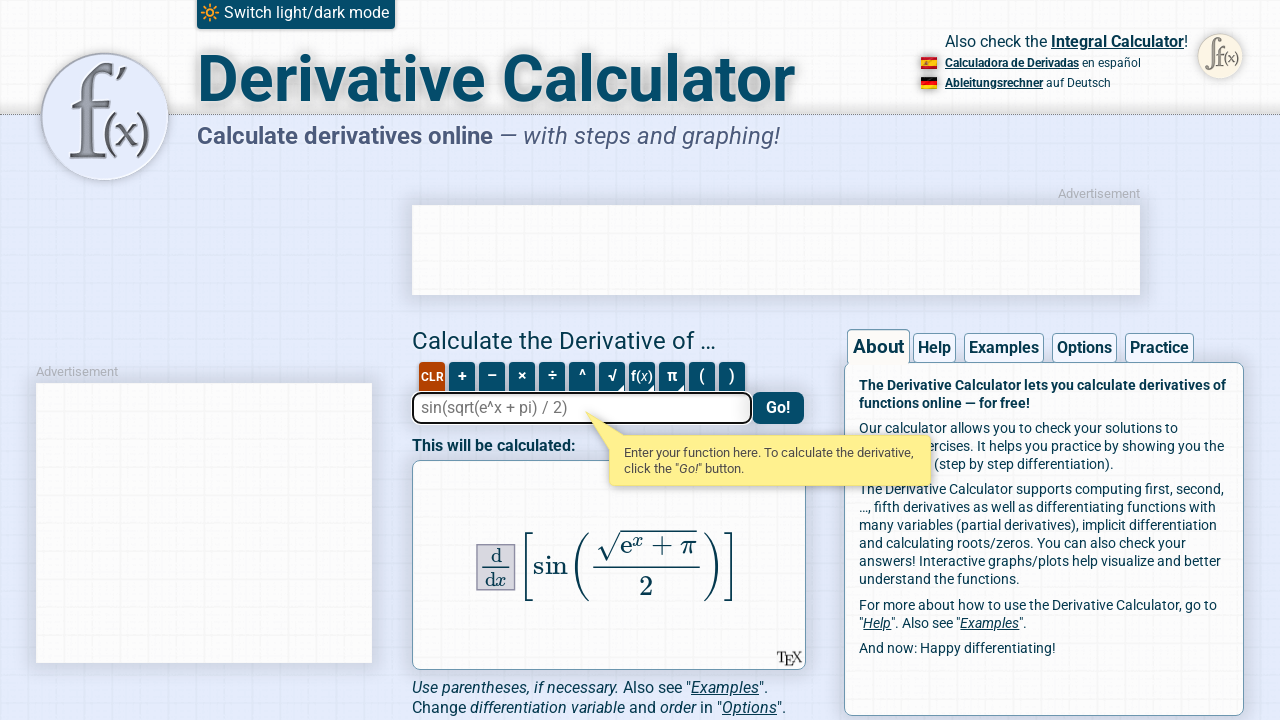

Filled expression field with 'ln(x/2)' on #expression
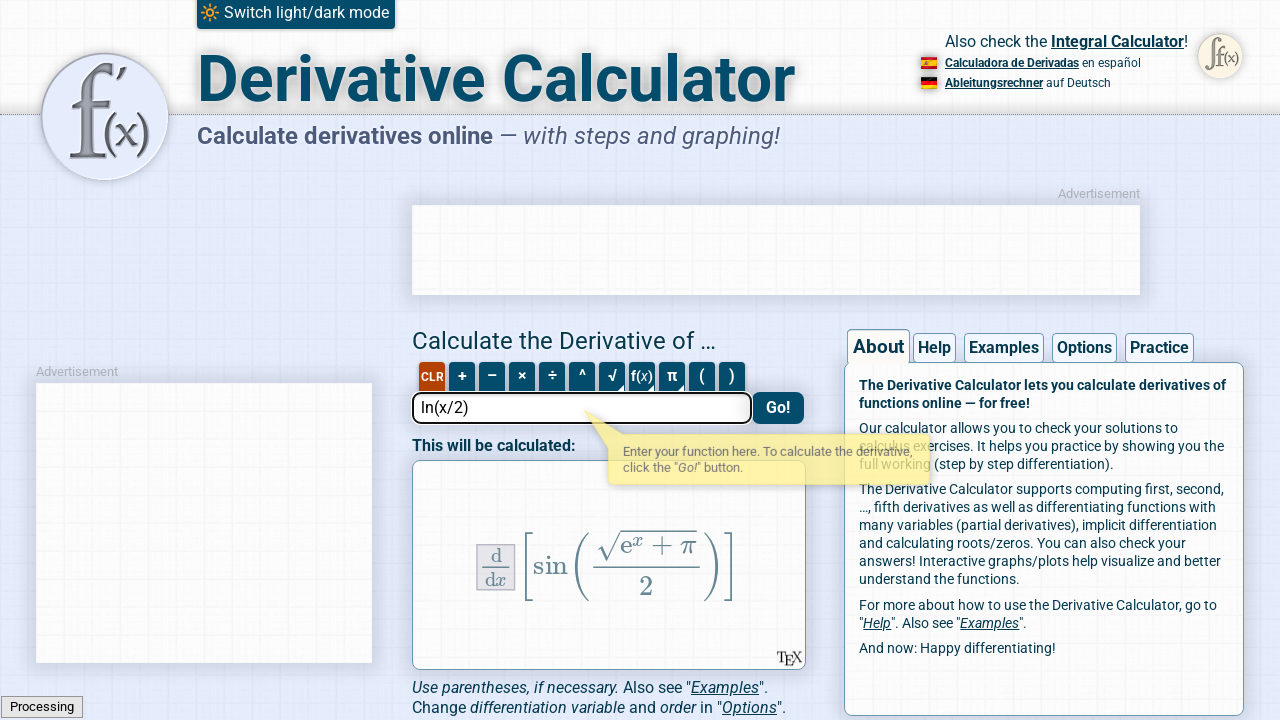

Clicked Go button to calculate the derivative at (778, 408) on #go
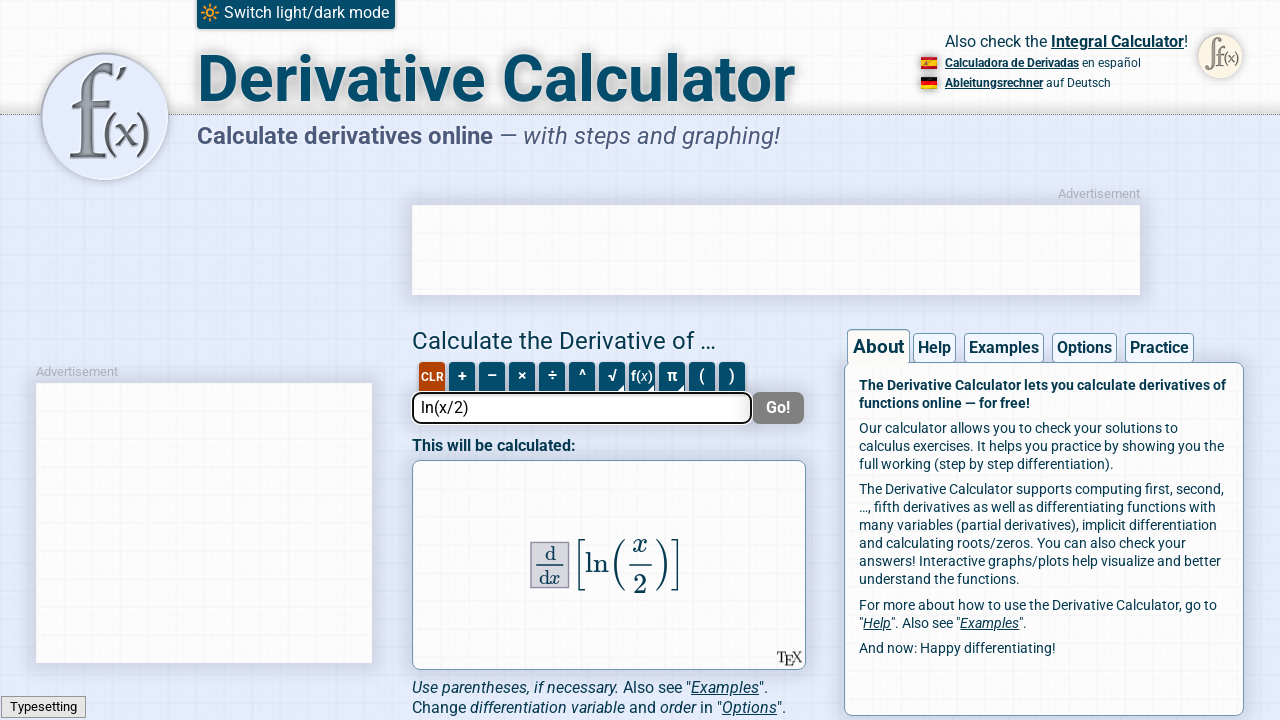

Show Steps button became visible
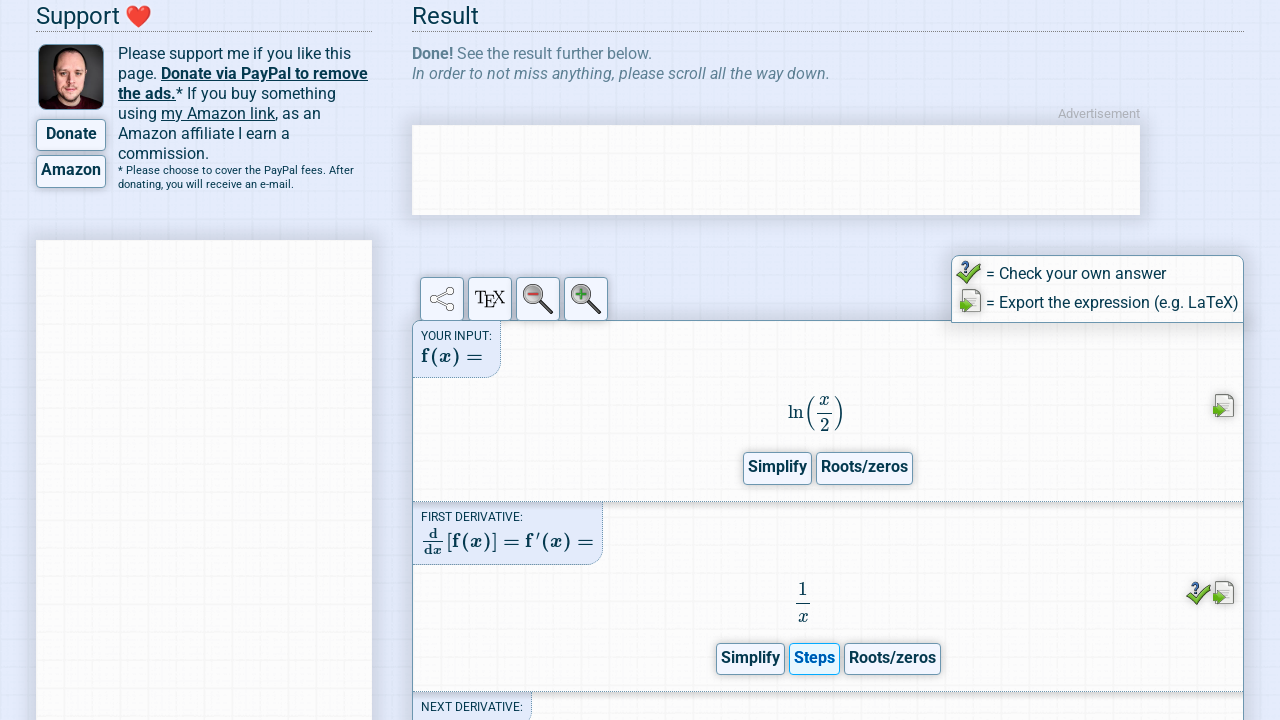

Clicked Show Steps button to display step-by-step solution at (814, 659) on .show-steps-button
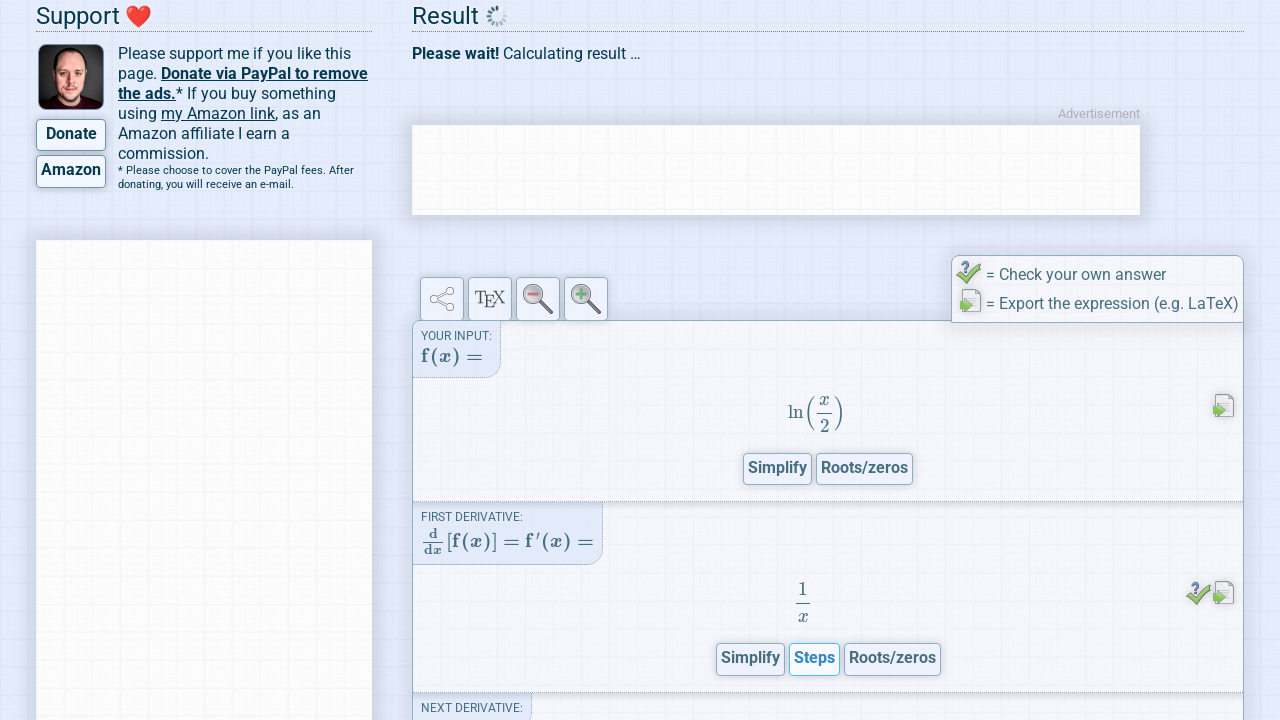

Calculation results appeared
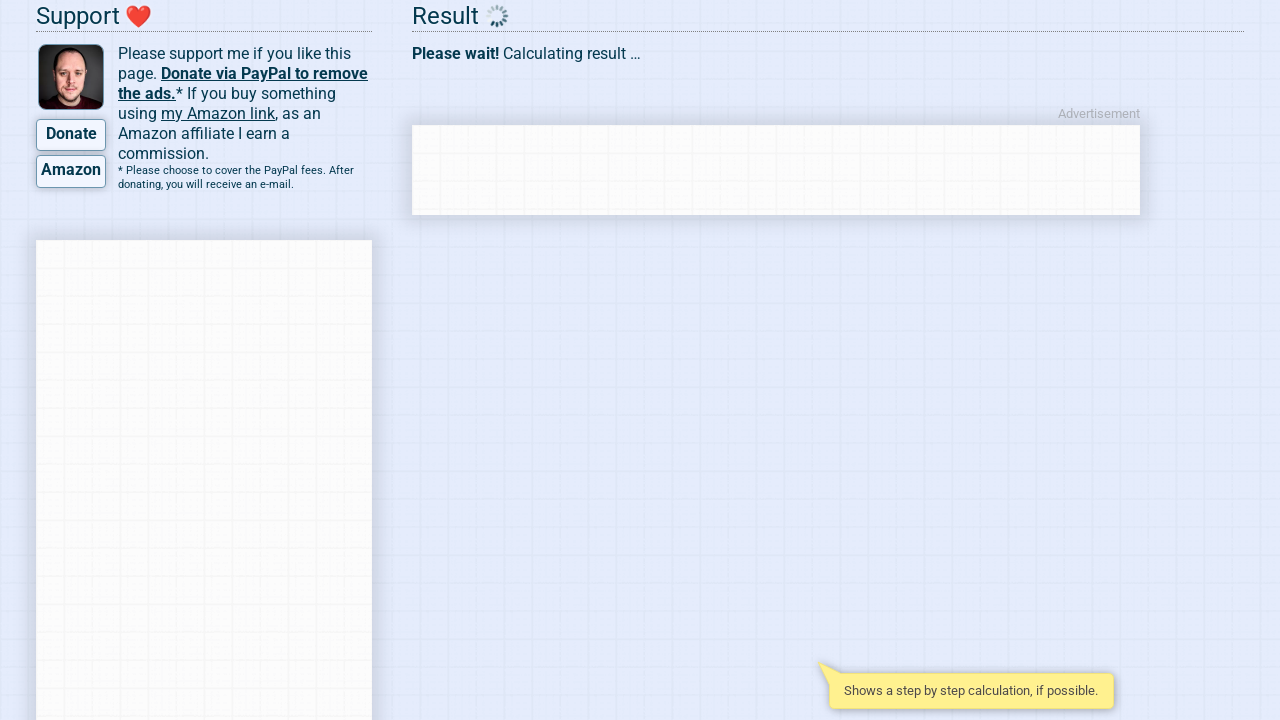

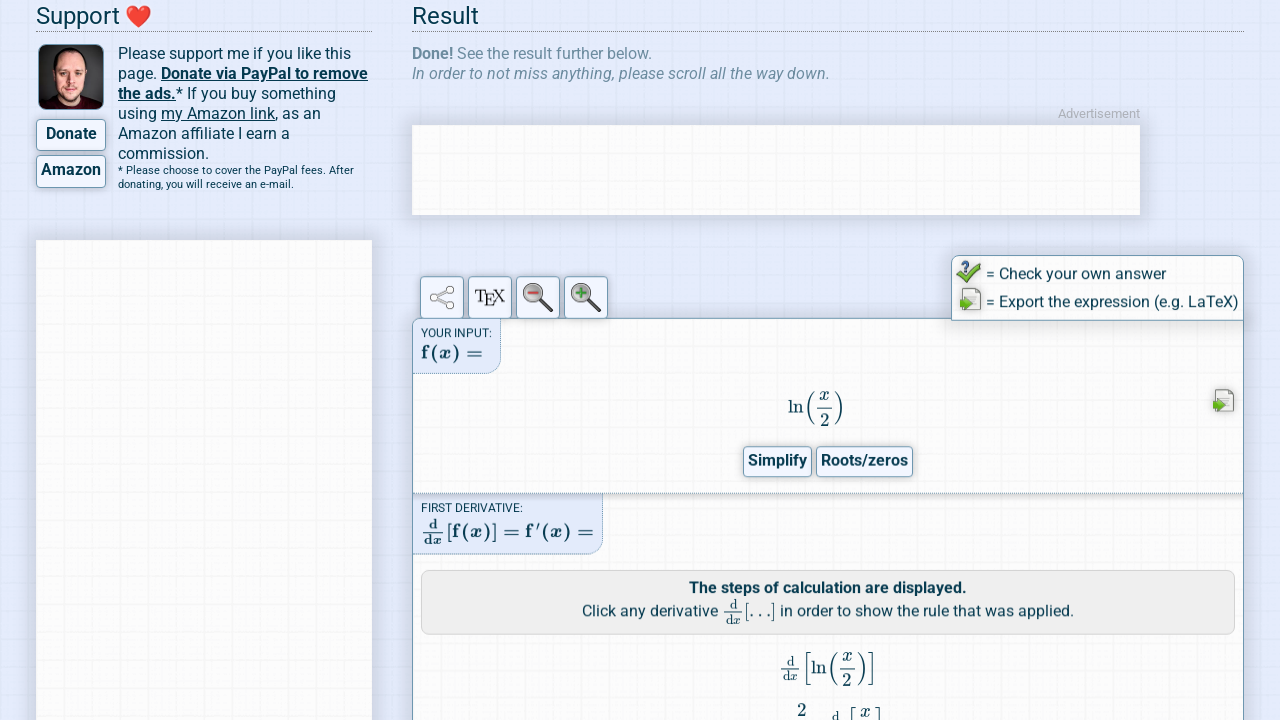